Tests hover functionality by moving the mouse over different figure elements on the page, pausing briefly on each to trigger hover effects

Starting URL: http://the-internet.herokuapp.com/hovers

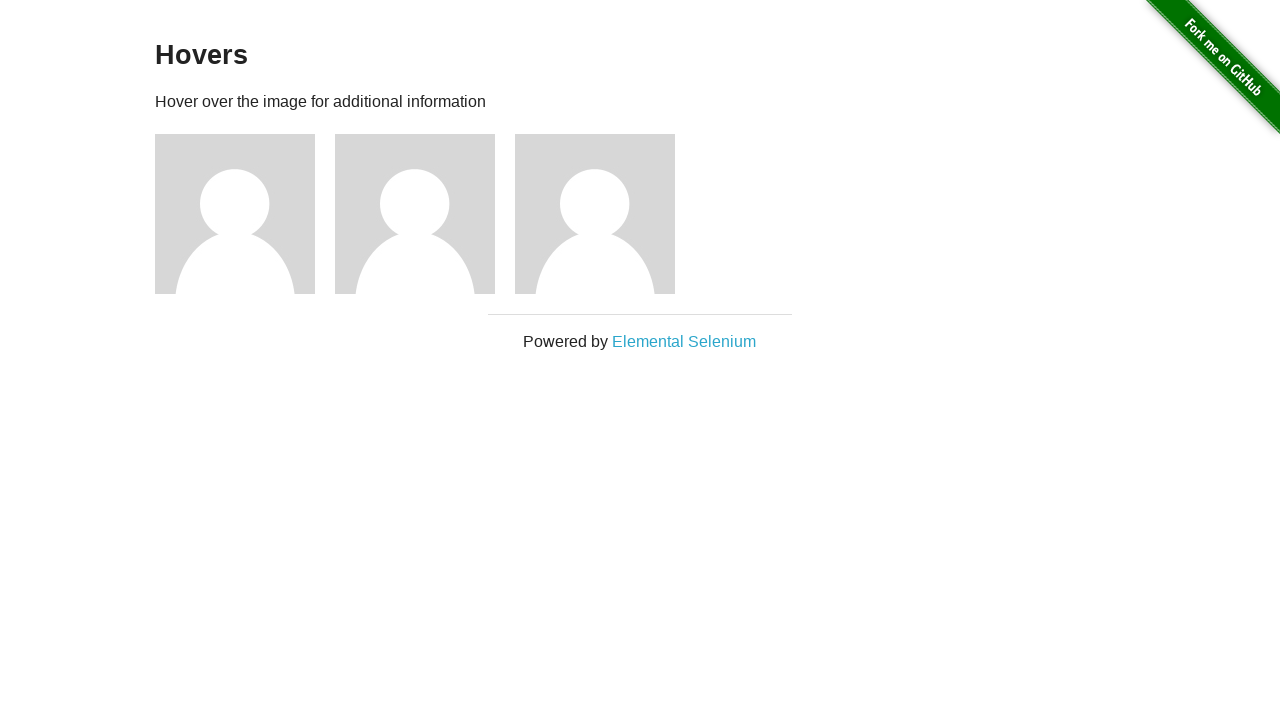

Waited for figure elements to be present
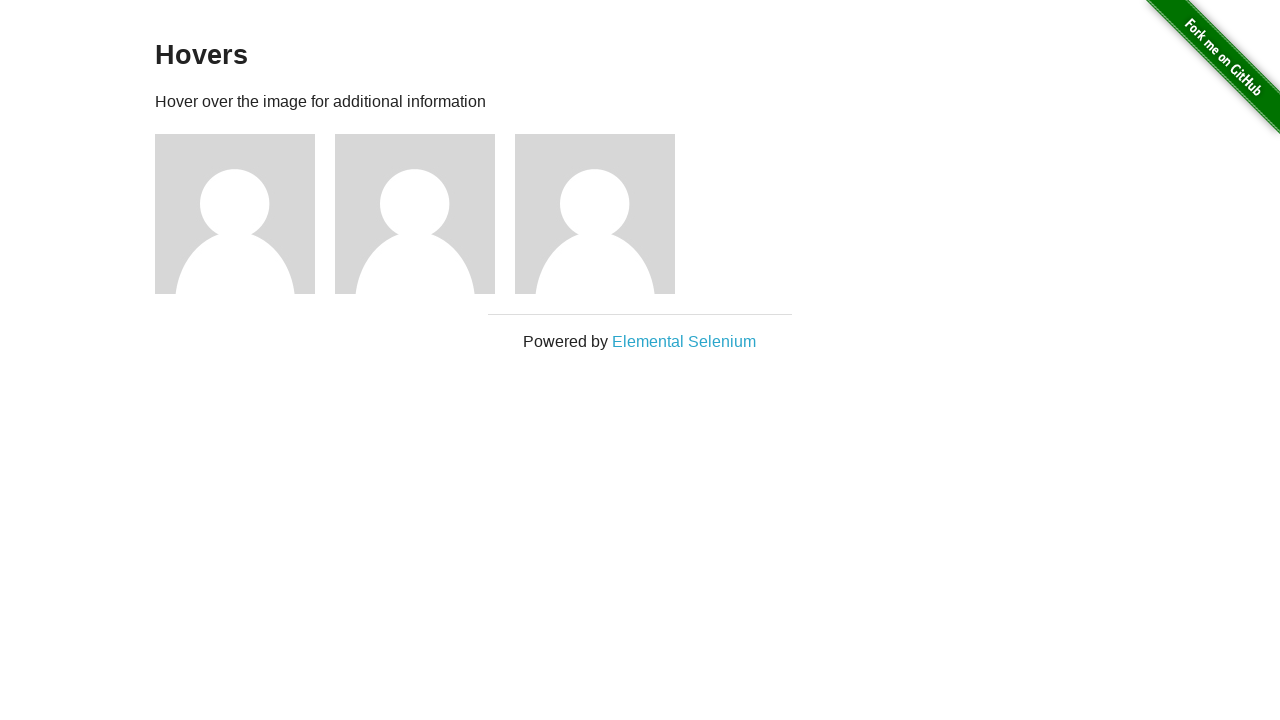

Located all figure elements on the page
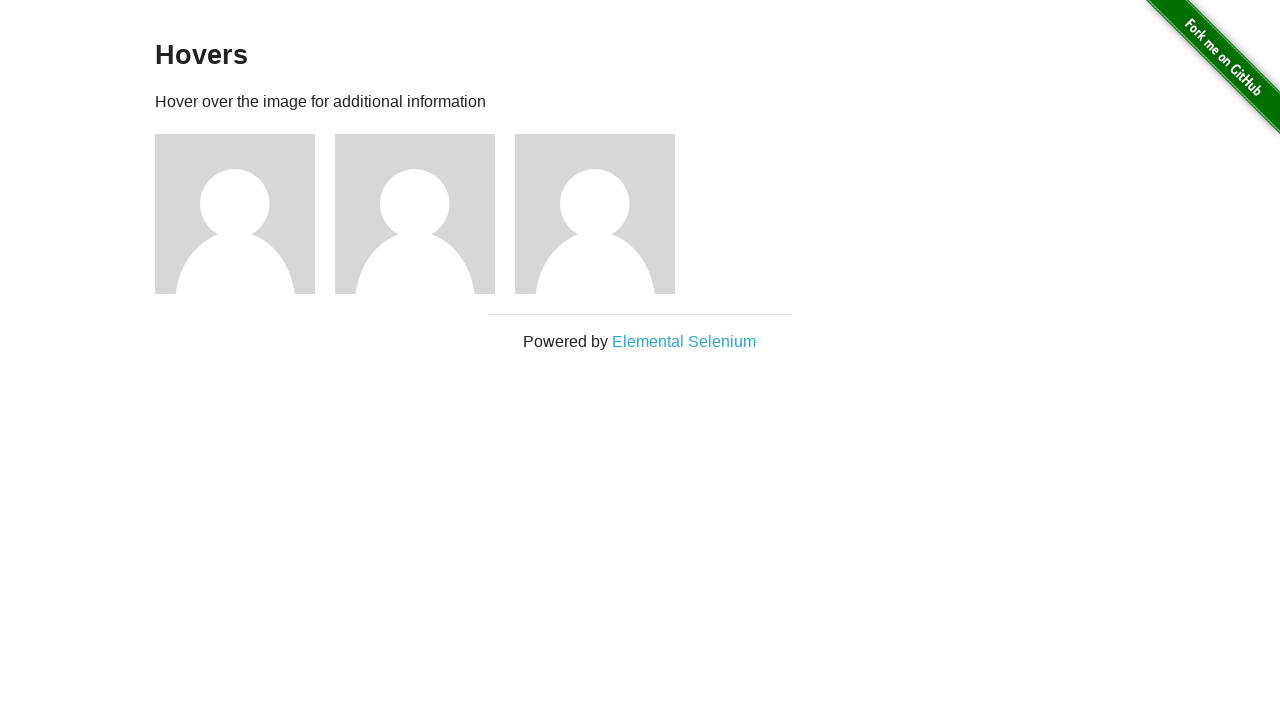

Hovered over first figure element to trigger hover effect at (245, 214) on .figure >> nth=0
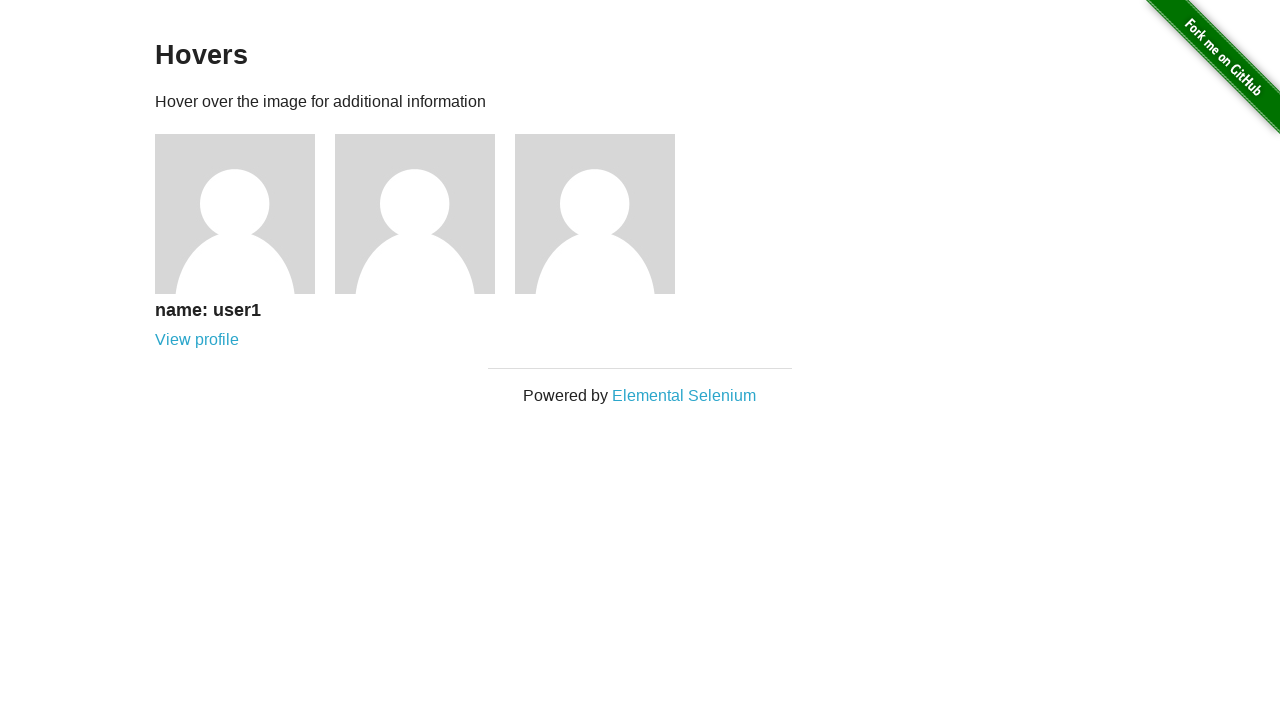

Paused for 1 second on first figure hover
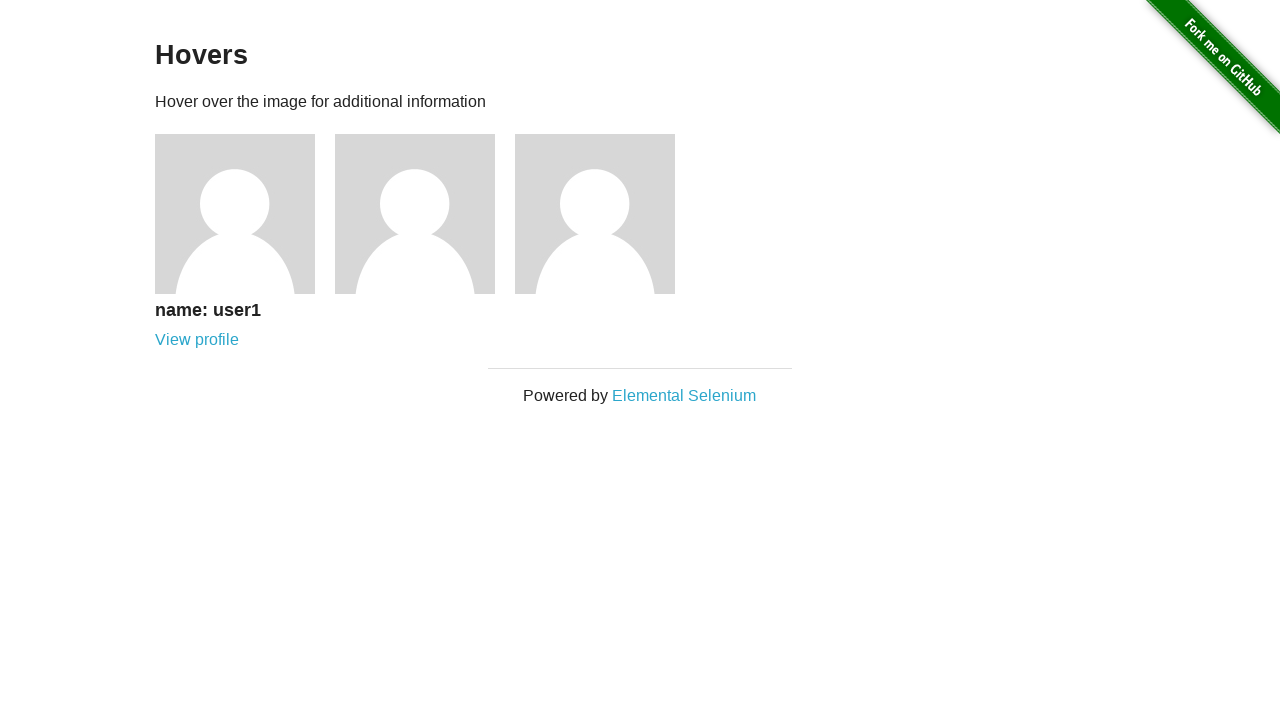

Hovered over third figure element to trigger hover effect at (605, 214) on .figure >> nth=2
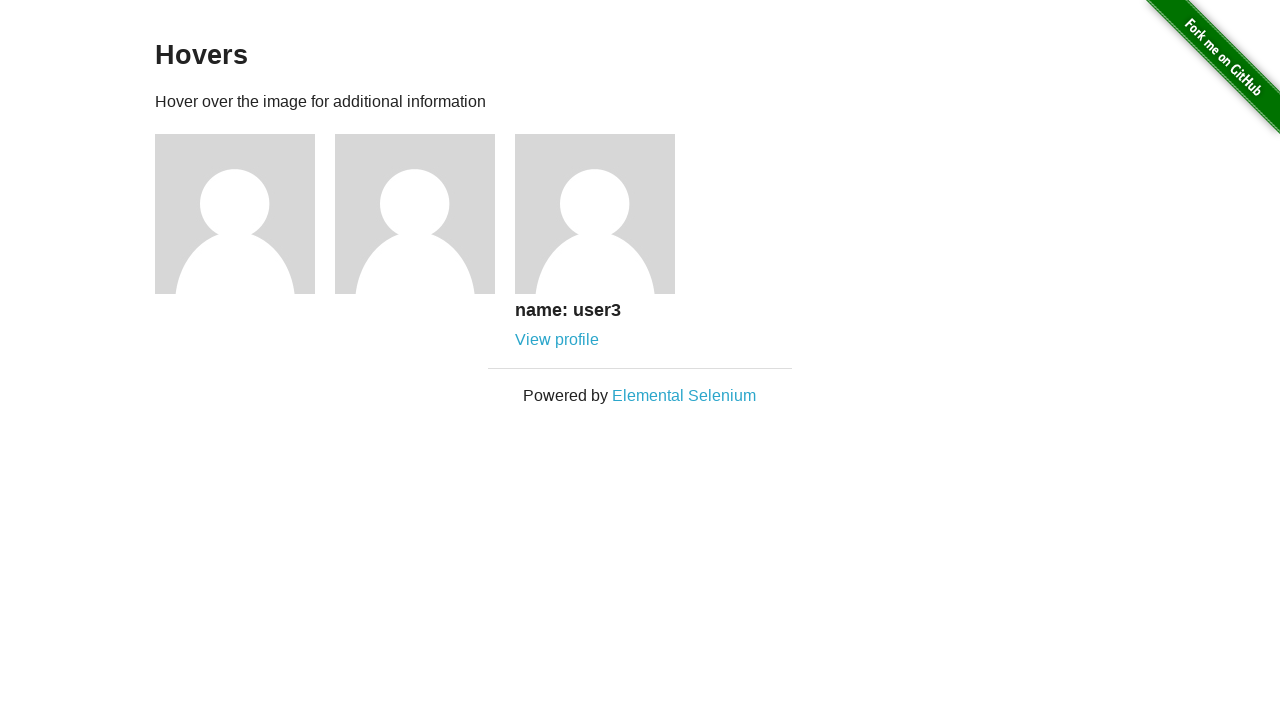

Paused for 1 second on third figure hover
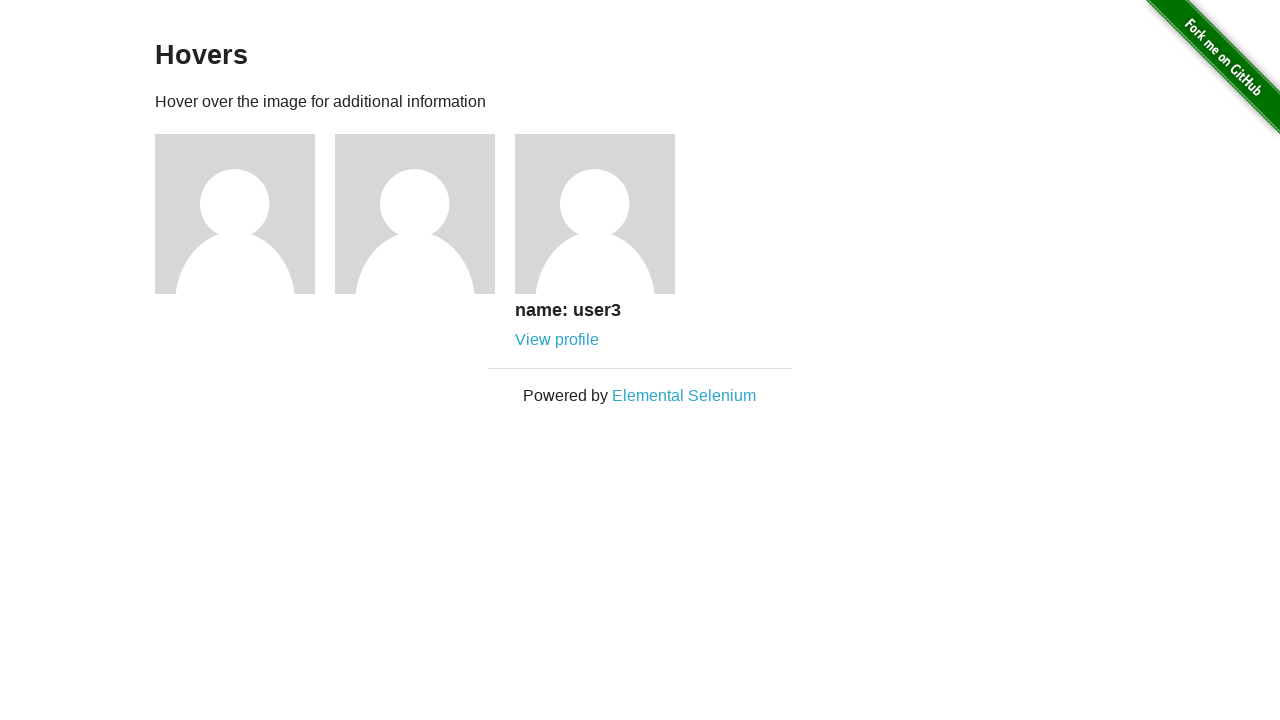

Hovered back over first figure element at (245, 214) on .figure >> nth=0
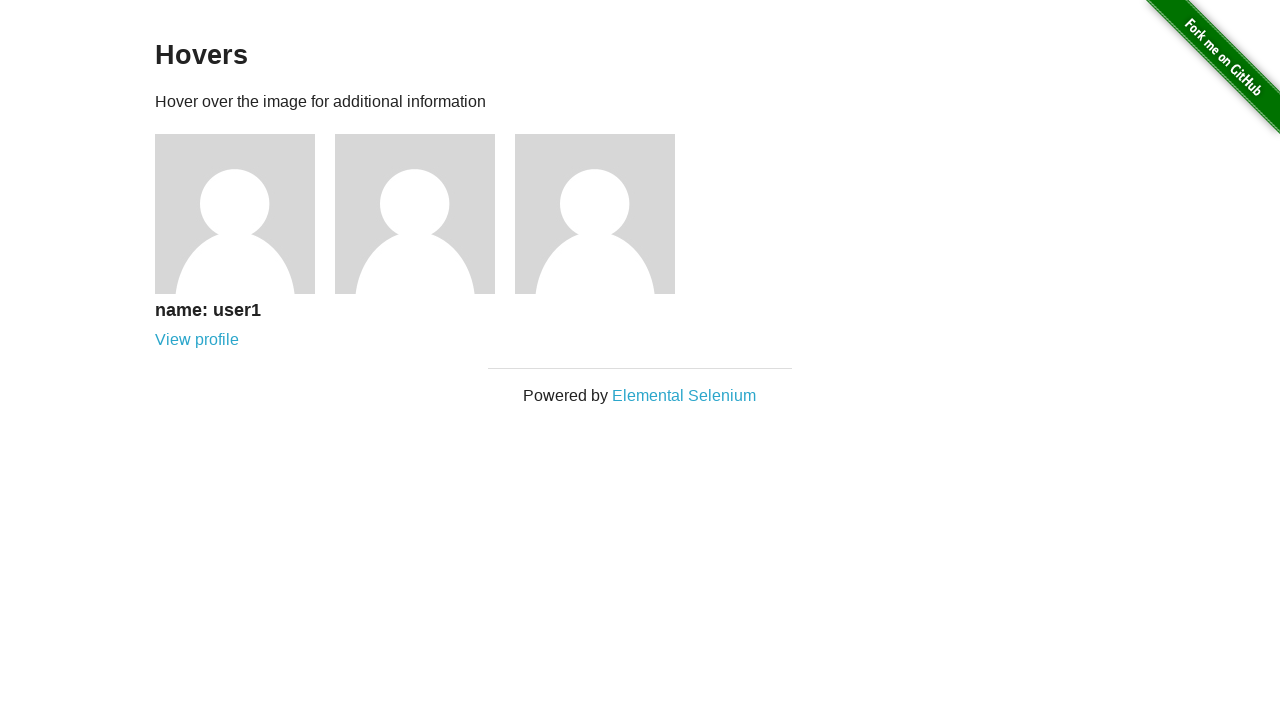

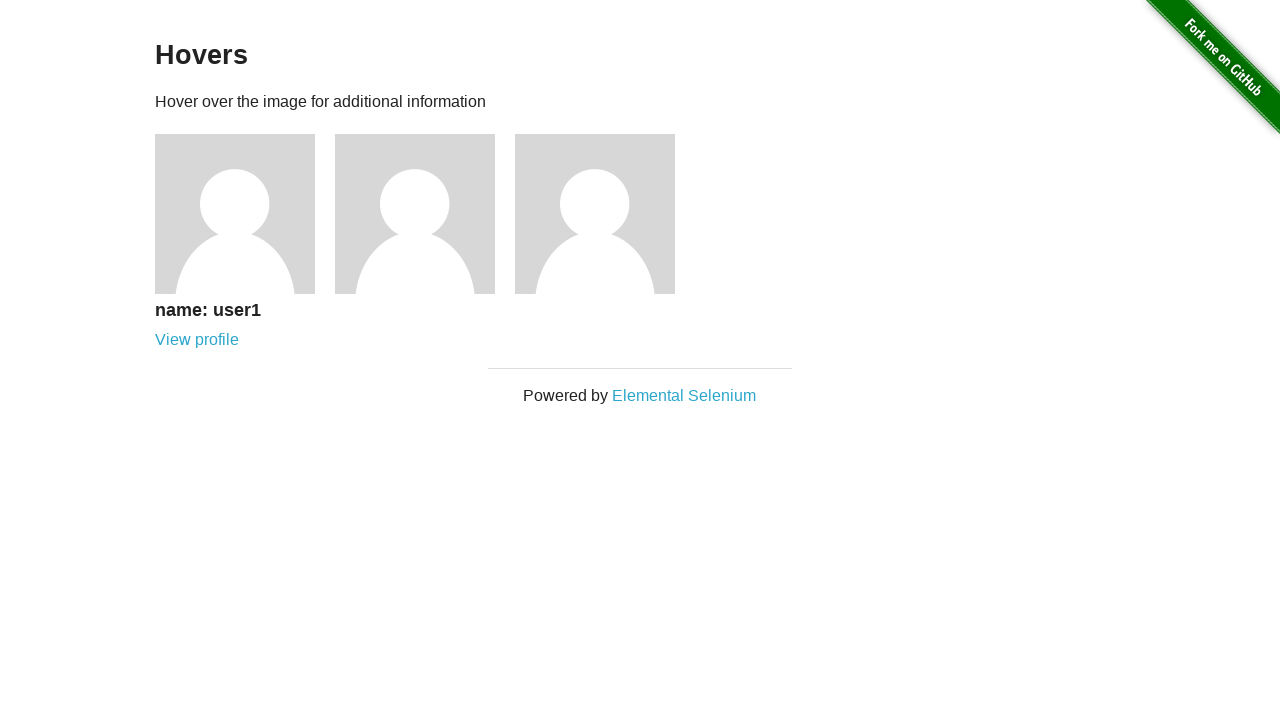